Tests filtering posts by "Ask HN" category and verifies the filtered results

Starting URL: https://news.ycombinator.com

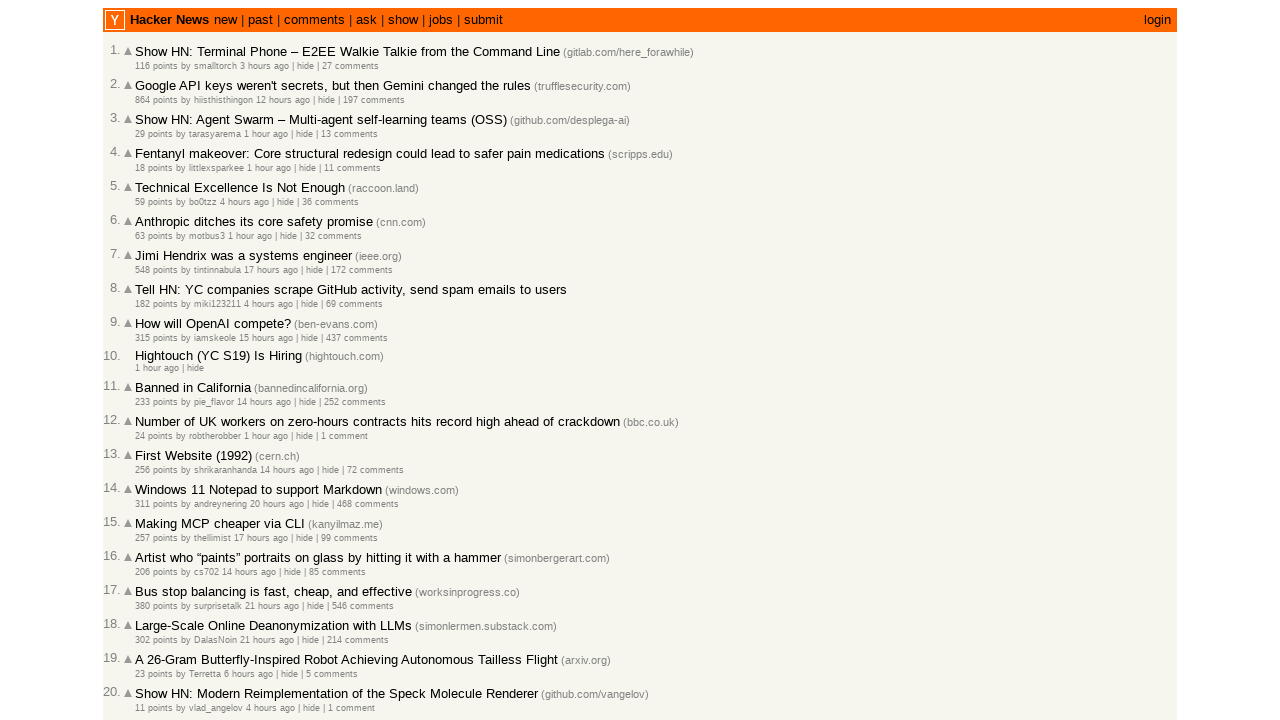

Clicked 'ask' filter link to filter posts by Ask HN category at (366, 20) on a:has-text('ask')
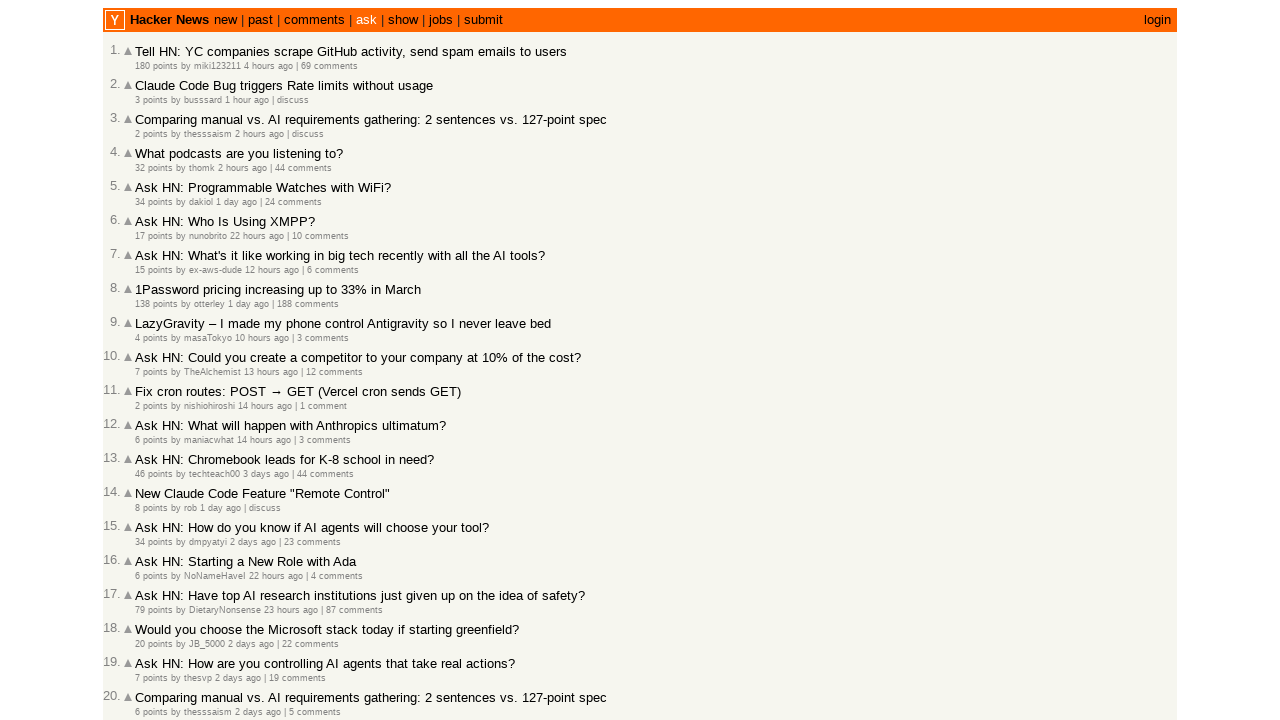

Filtered results loaded, rank elements are visible
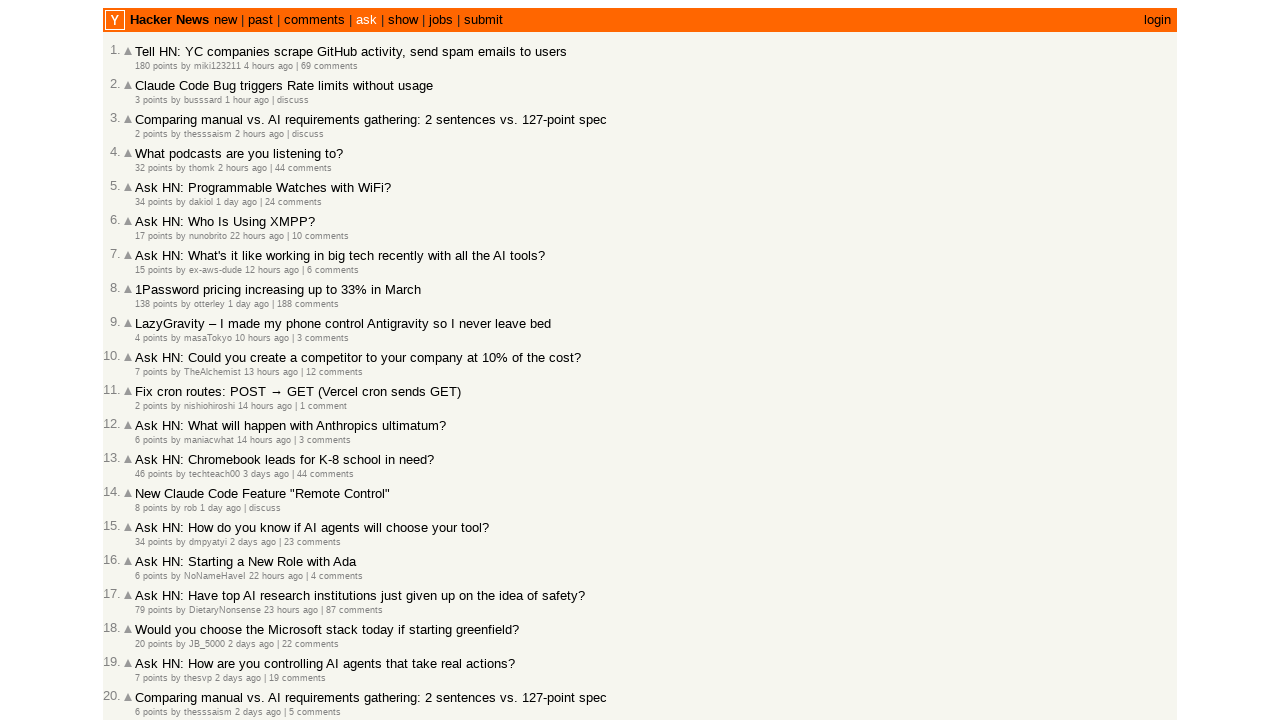

Verified page title contains 'Ask' indicating successful filter by Ask HN category
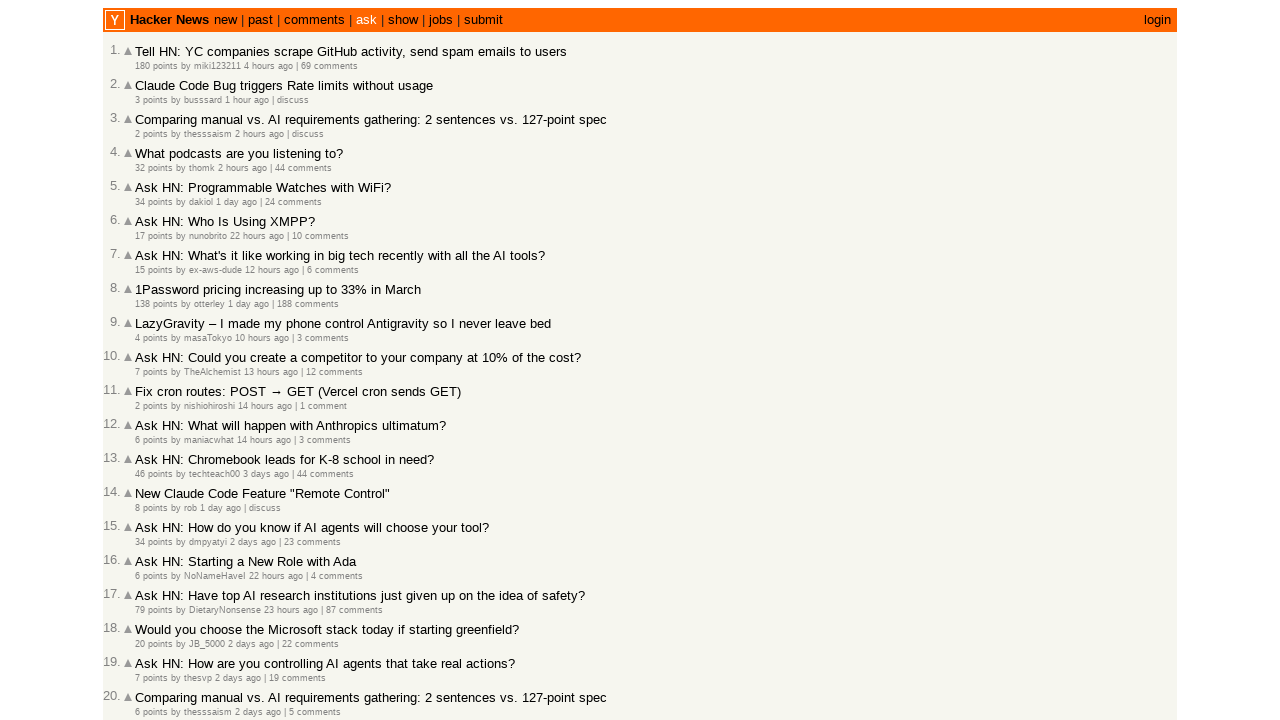

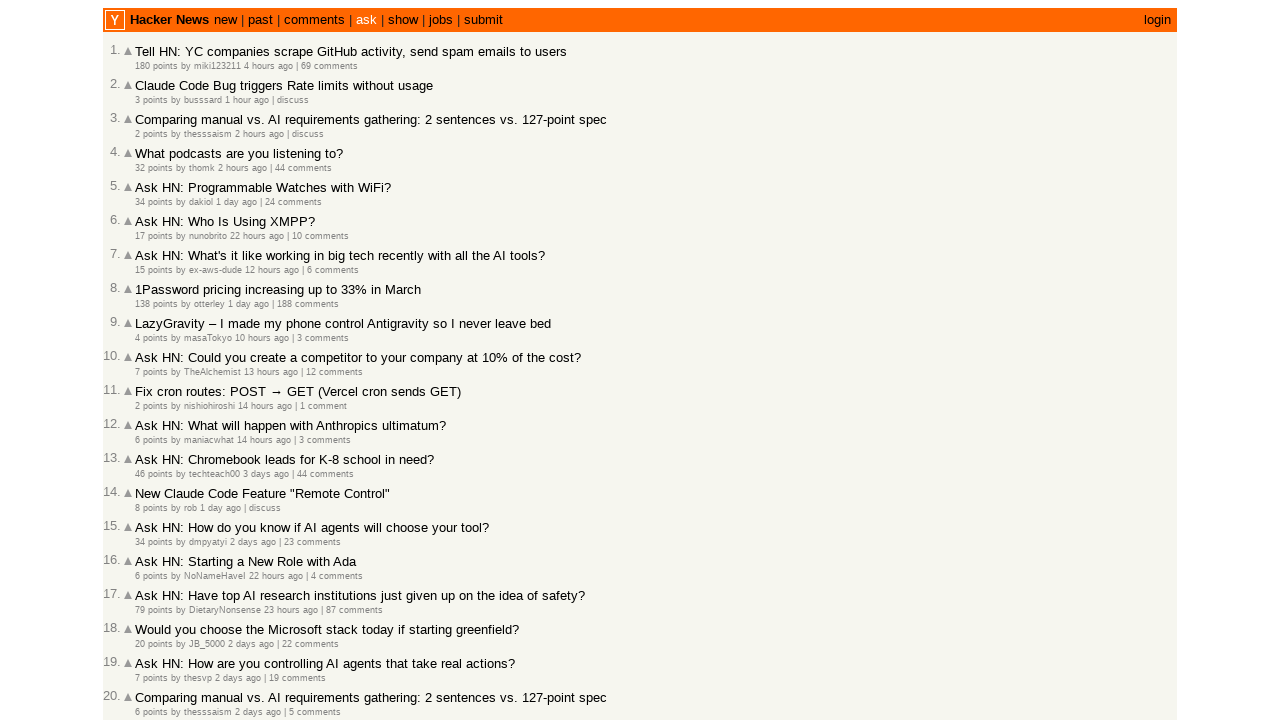